Tests the Plano library reservation system by closing the initial popup, deselecting all libraries, and selecting a specific library branch to view available study rooms.

Starting URL: https://plano.libnet.info/reserve

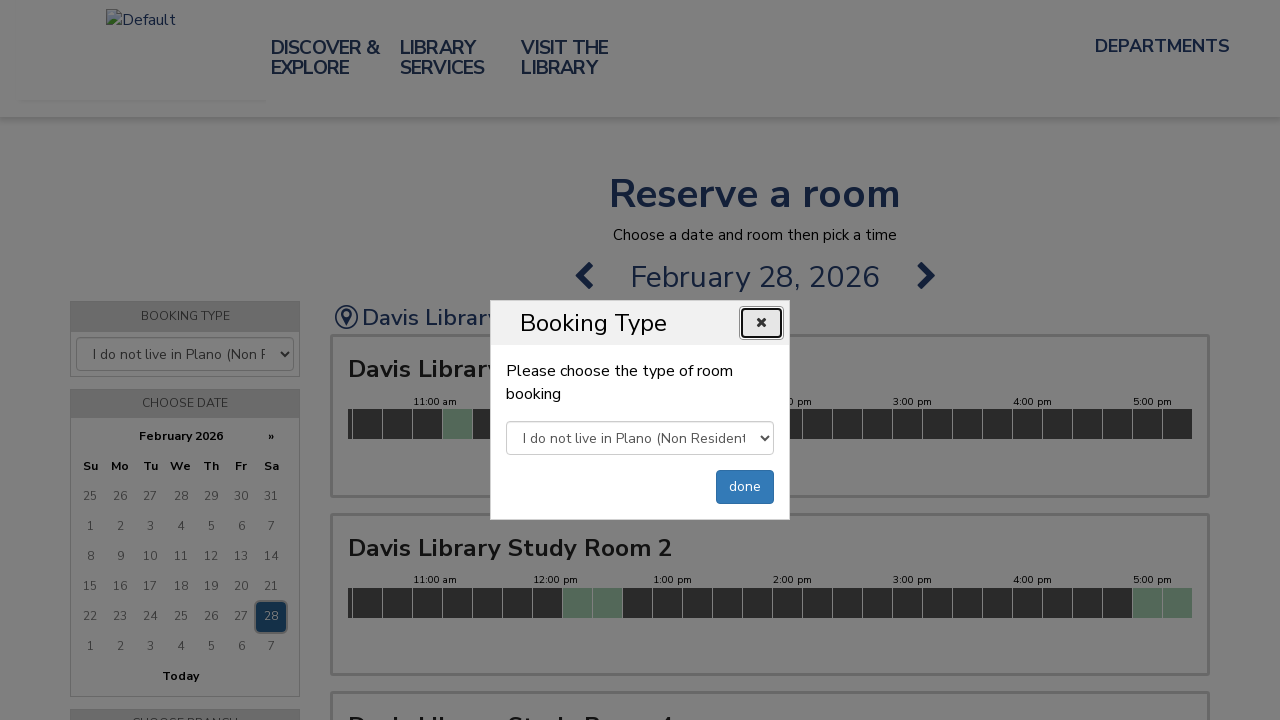

Located the popup close button
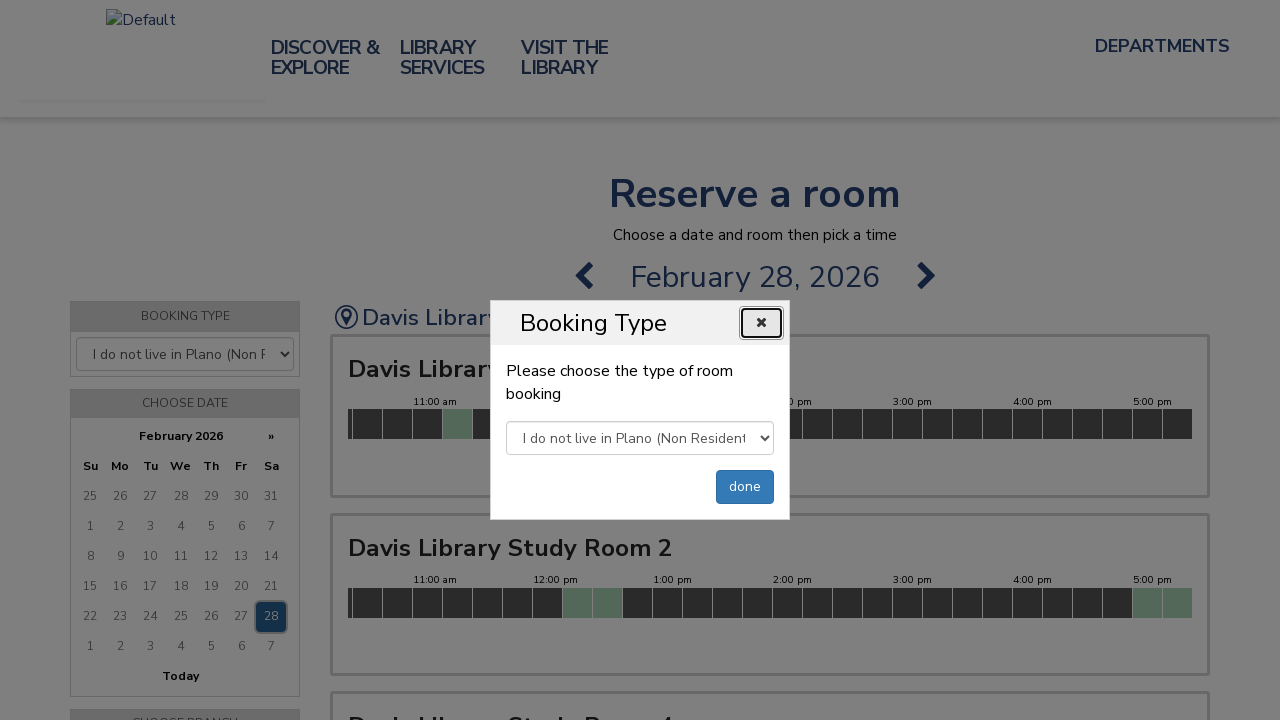

Closed the resident form popup
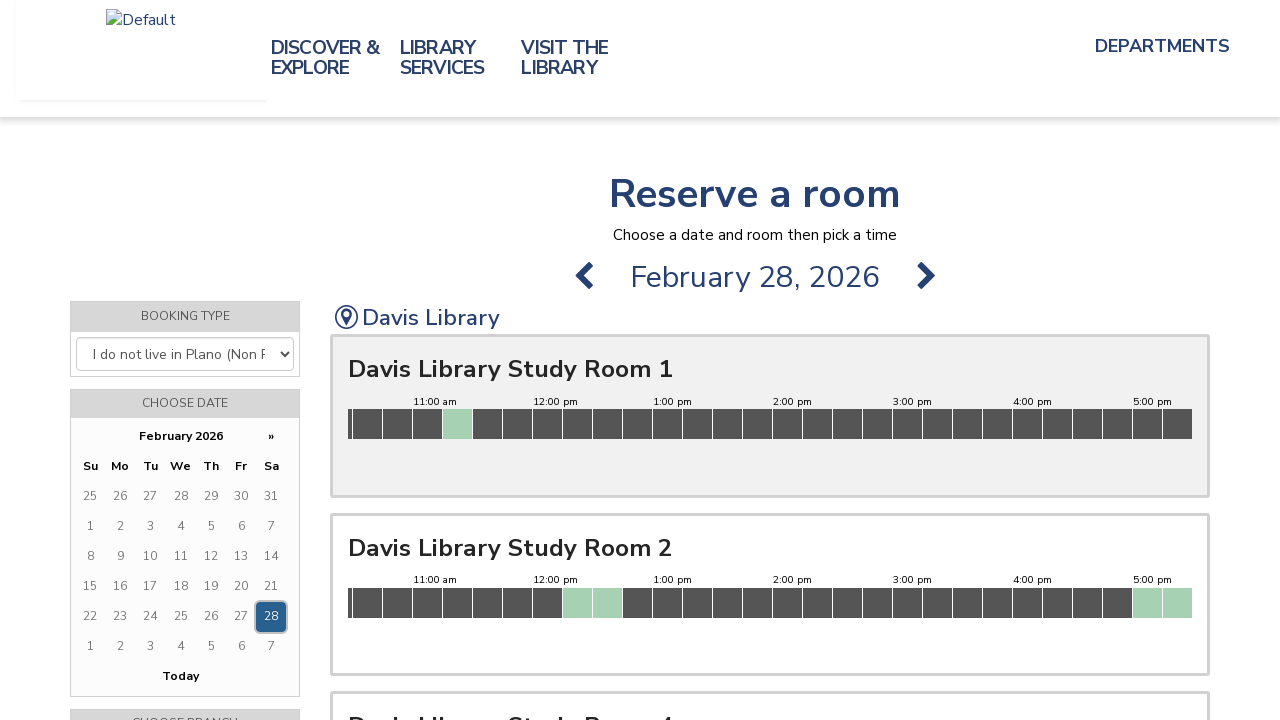

Page stabilized after popup closure
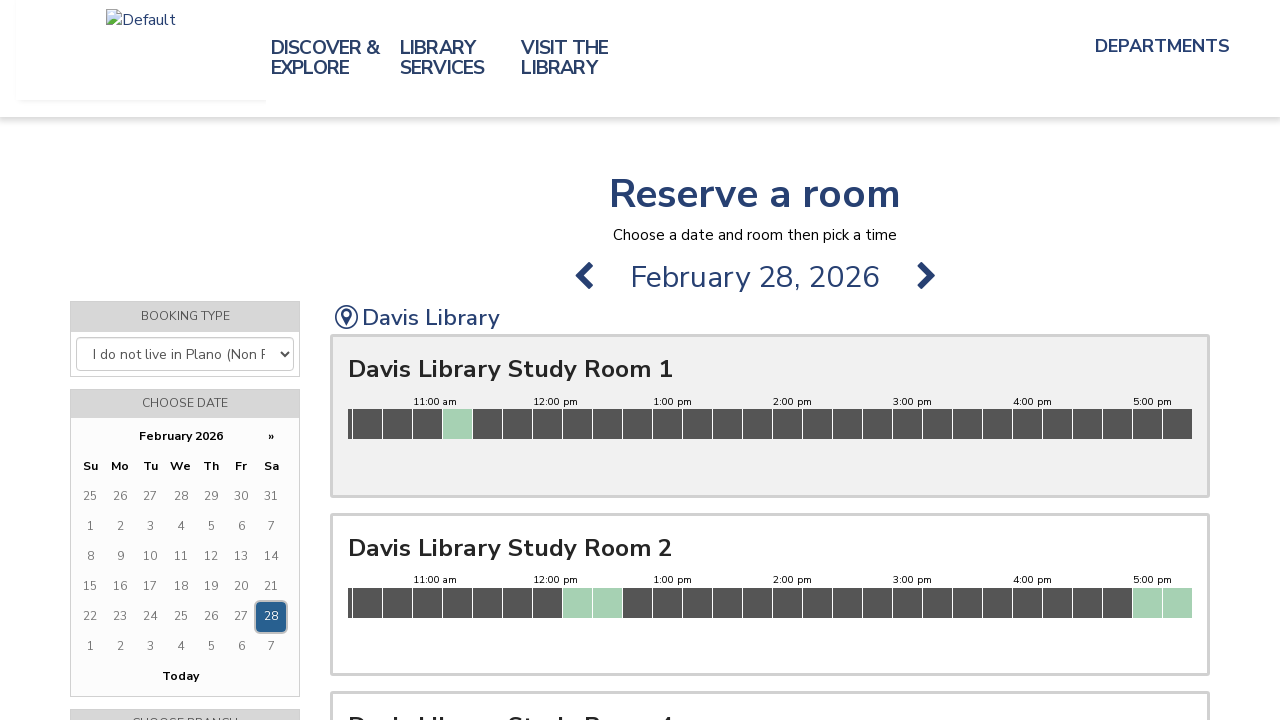

Located the 'Check all' label to deselect all libraries
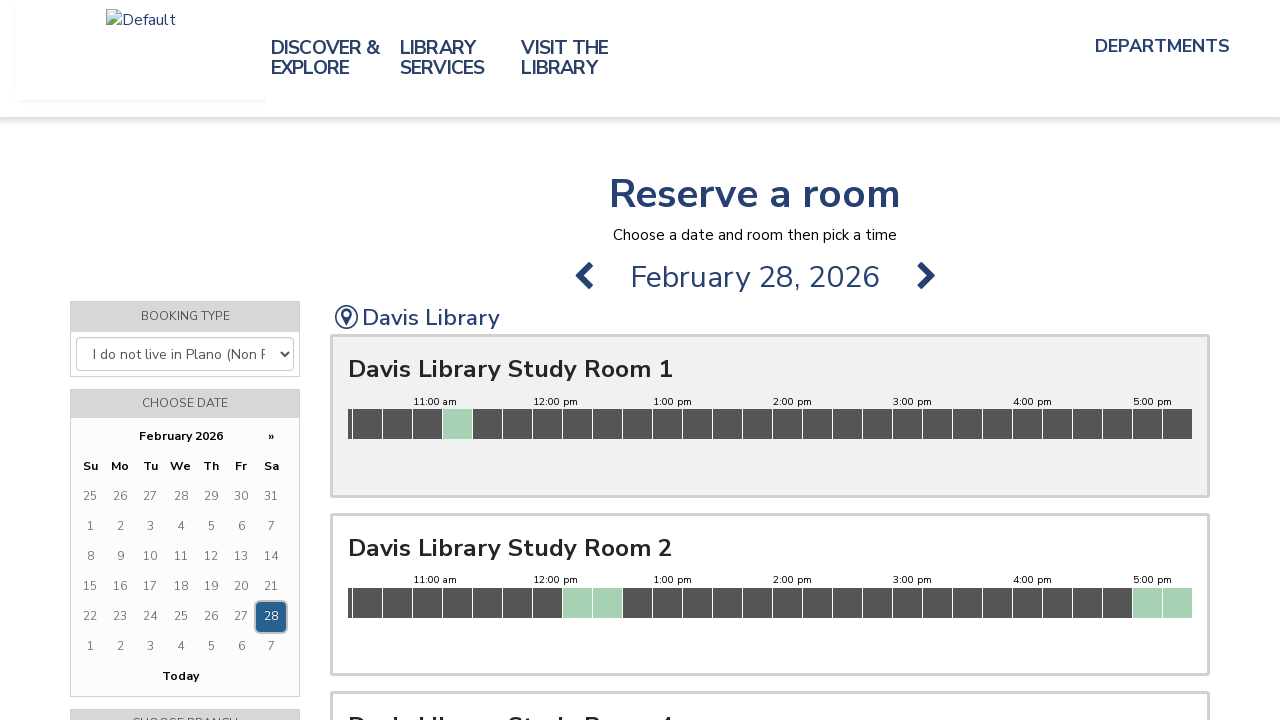

Deselected all libraries by clicking 'Check all' at (185, 509) on label >> internal:has-text="Check all"i >> nth=0
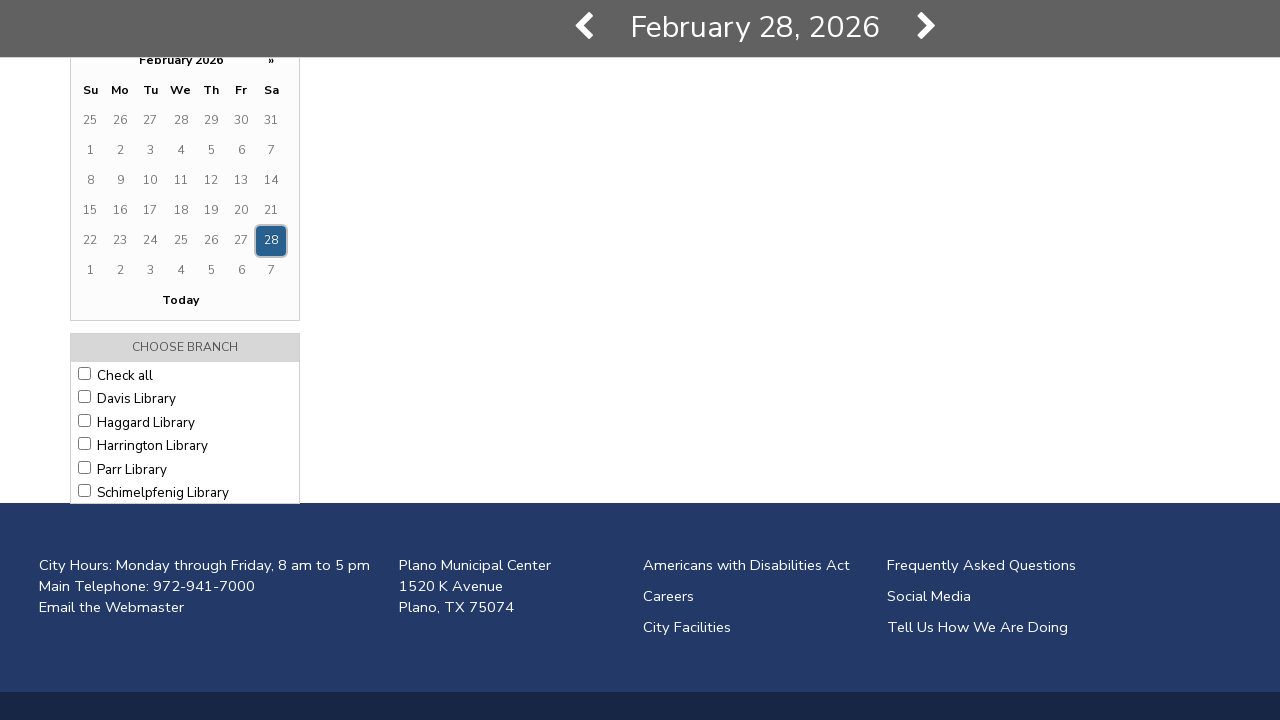

Located the 'Davis Library' library button
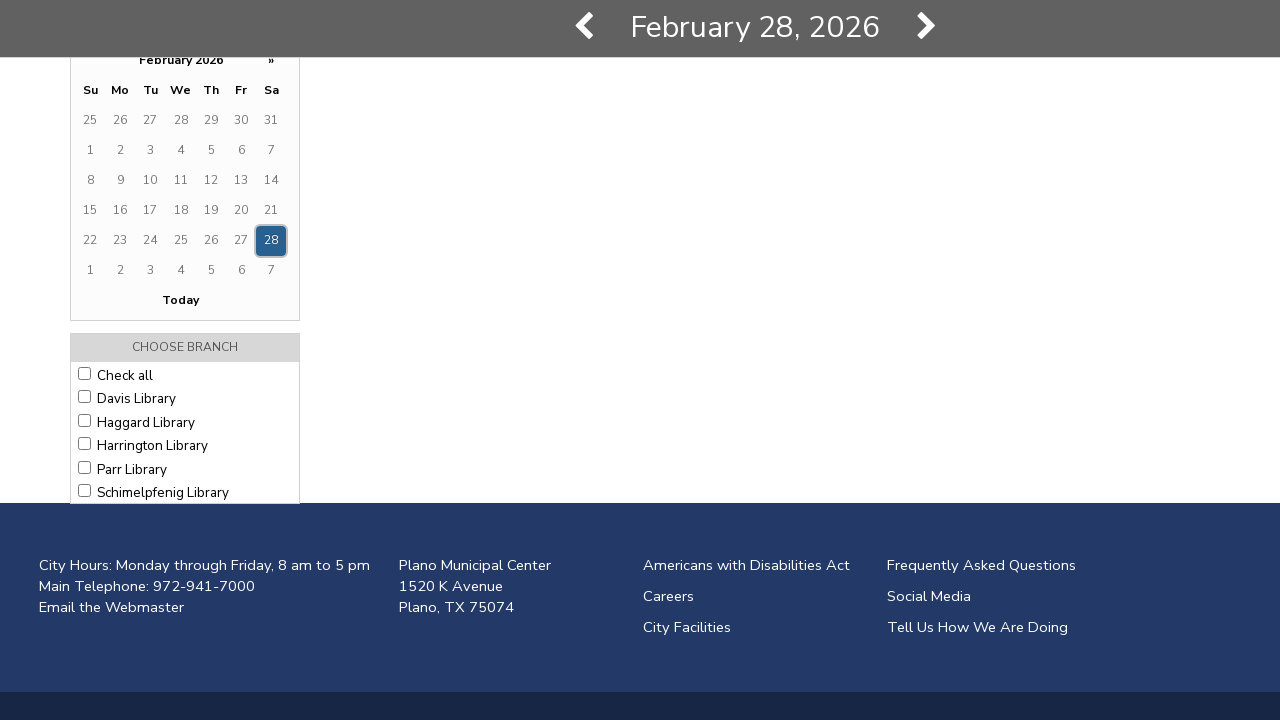

Selected 'Davis Library' library branch at (185, 397) on div.amnp-location-select label >> internal:has-text="Davis Library"i
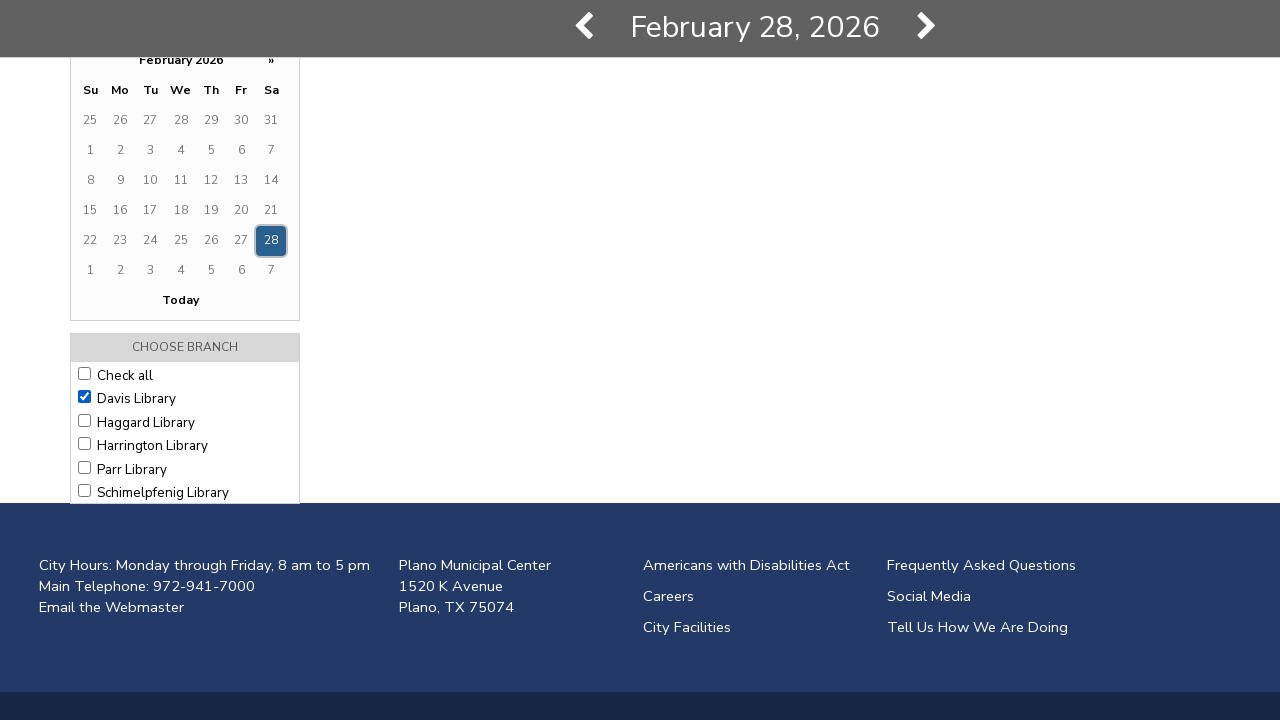

Waited for study rooms to load
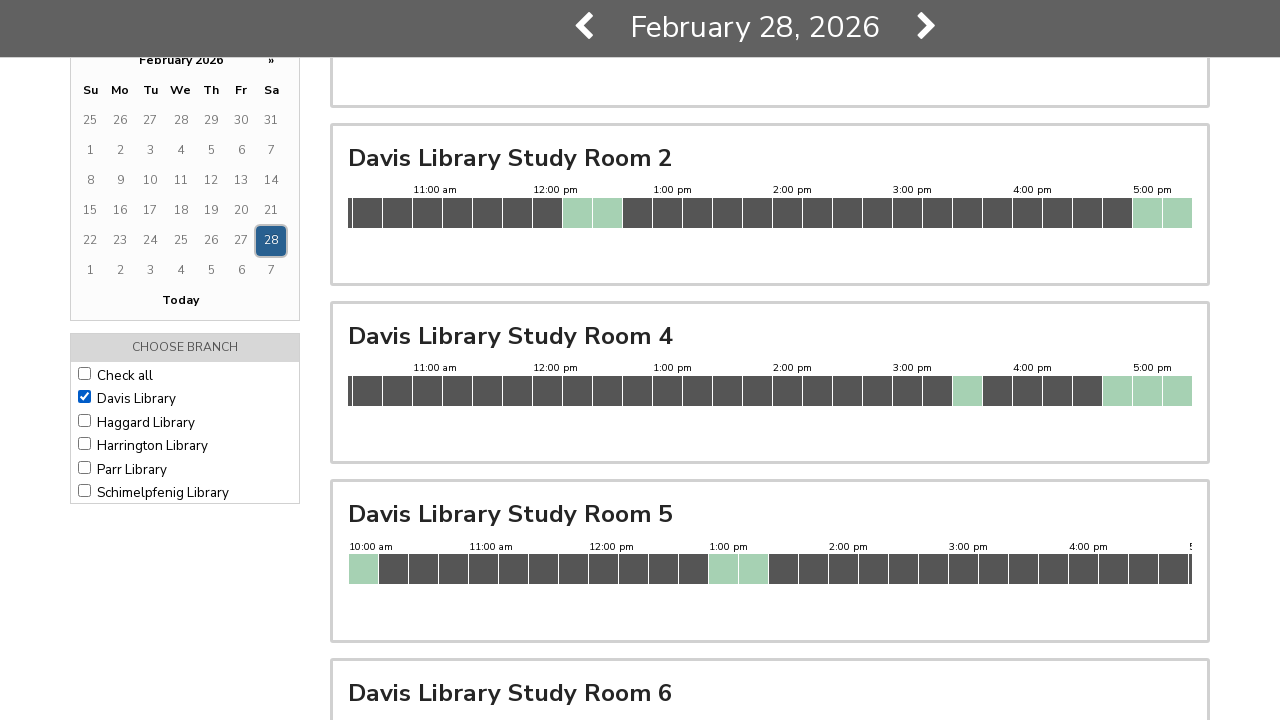

Study room holders appeared and are ready for viewing
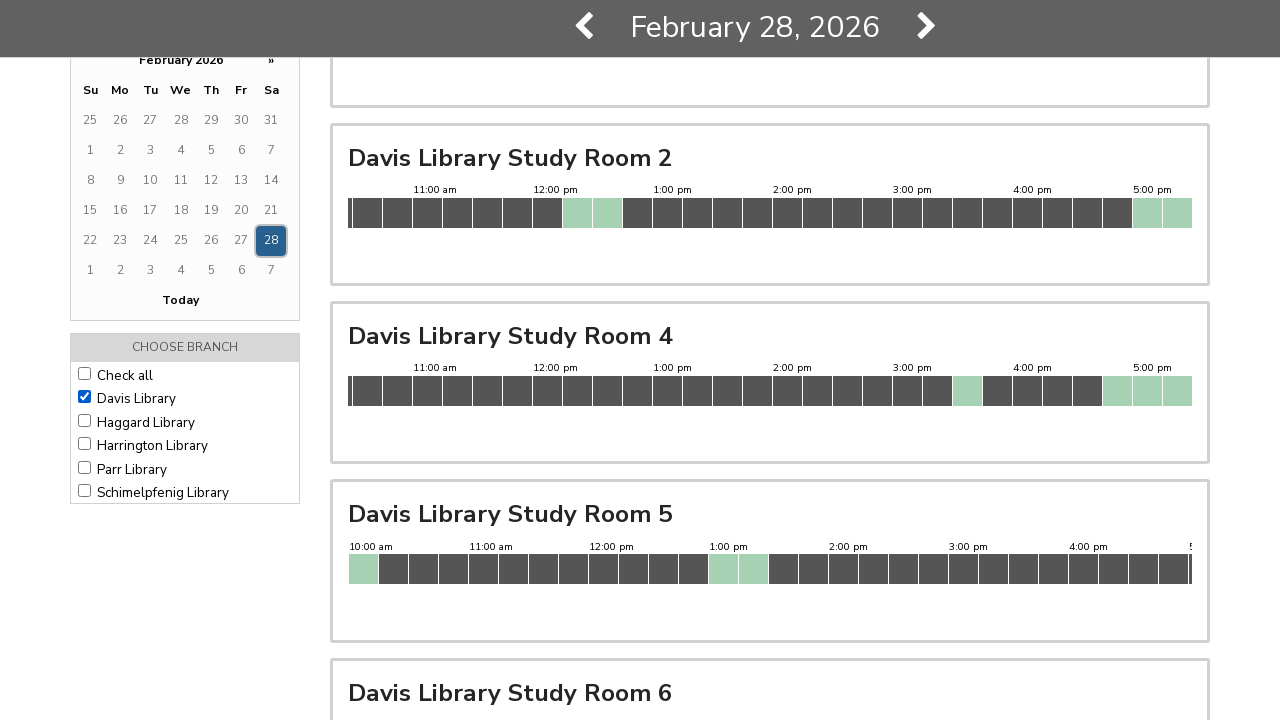

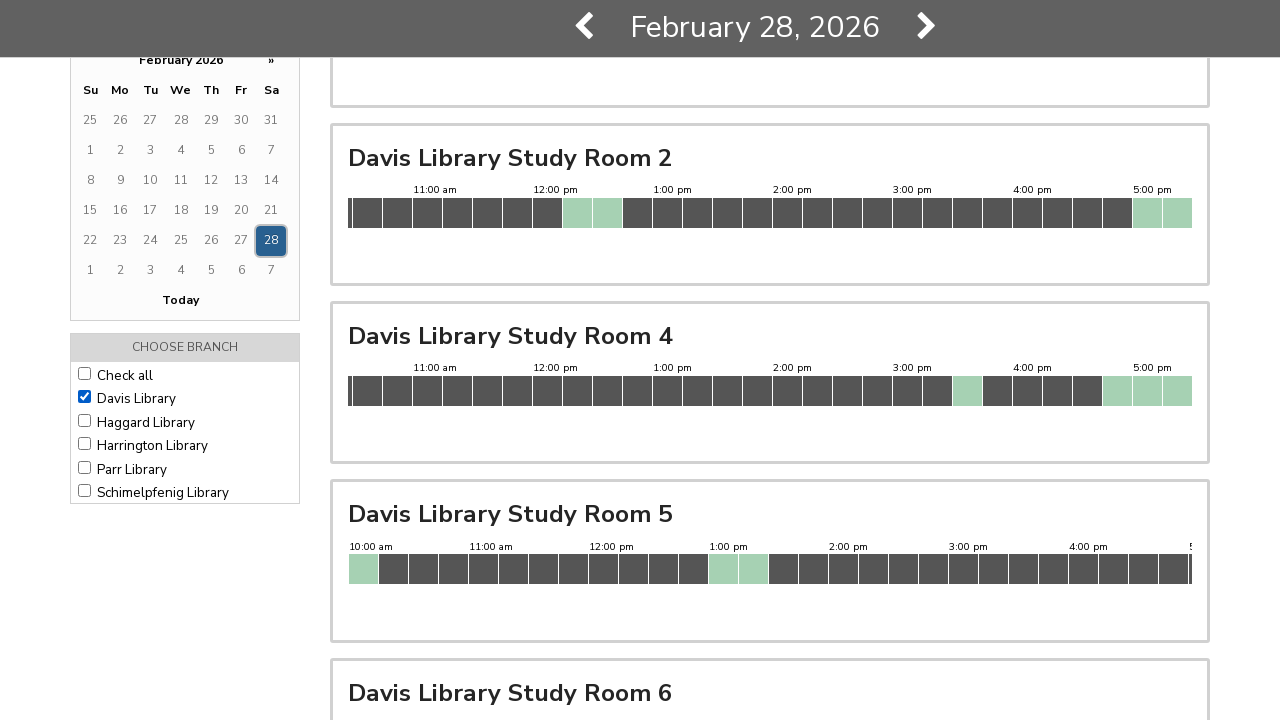